Tests dropdown selection functionality on a practice page by interacting with dropdown elements and selecting values

Starting URL: https://www.leafground.com/select.xhtml

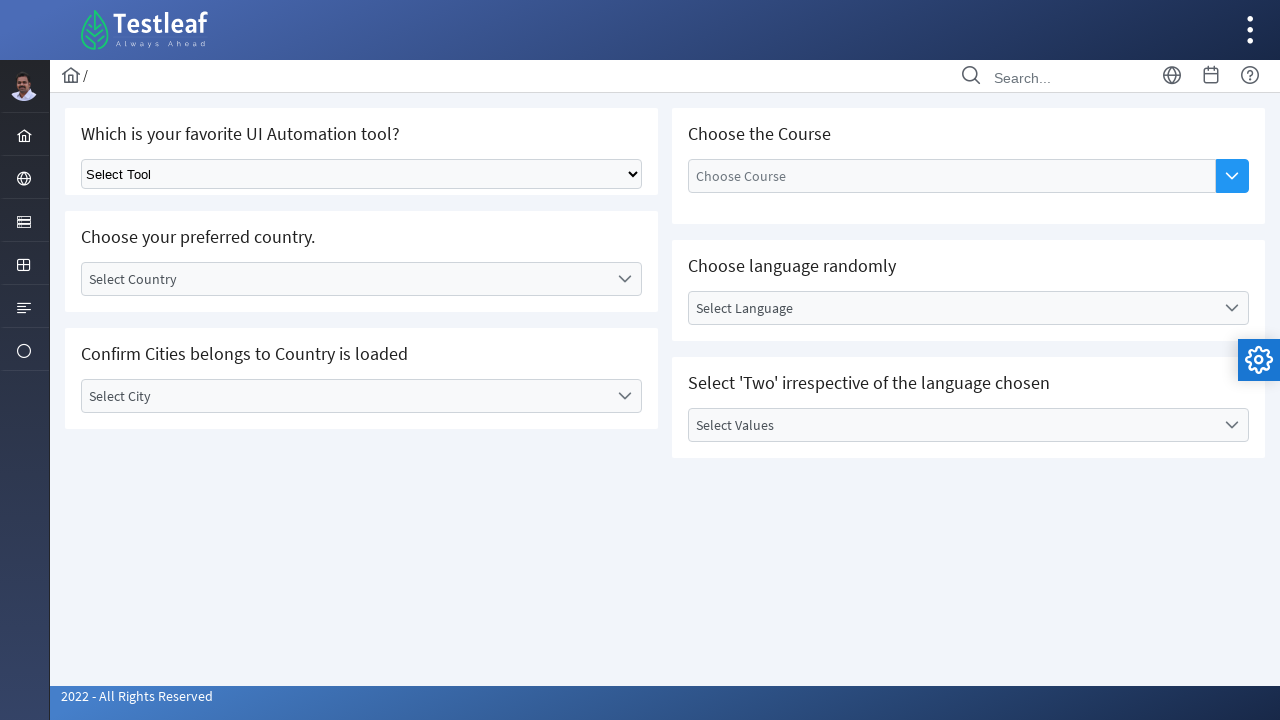

Waited for first dropdown to load
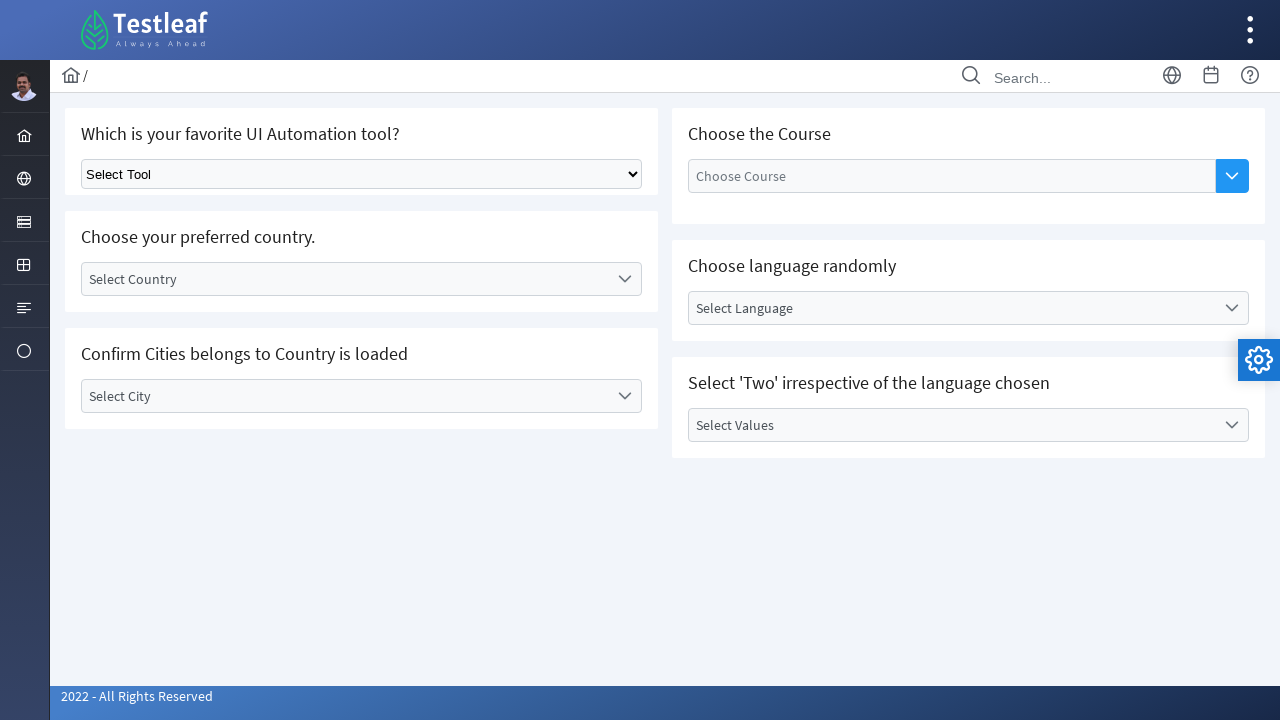

Selected second option from first dropdown on xpath=//*[@id='j_idt87']/div/div[1]/div[1]/div/div/select
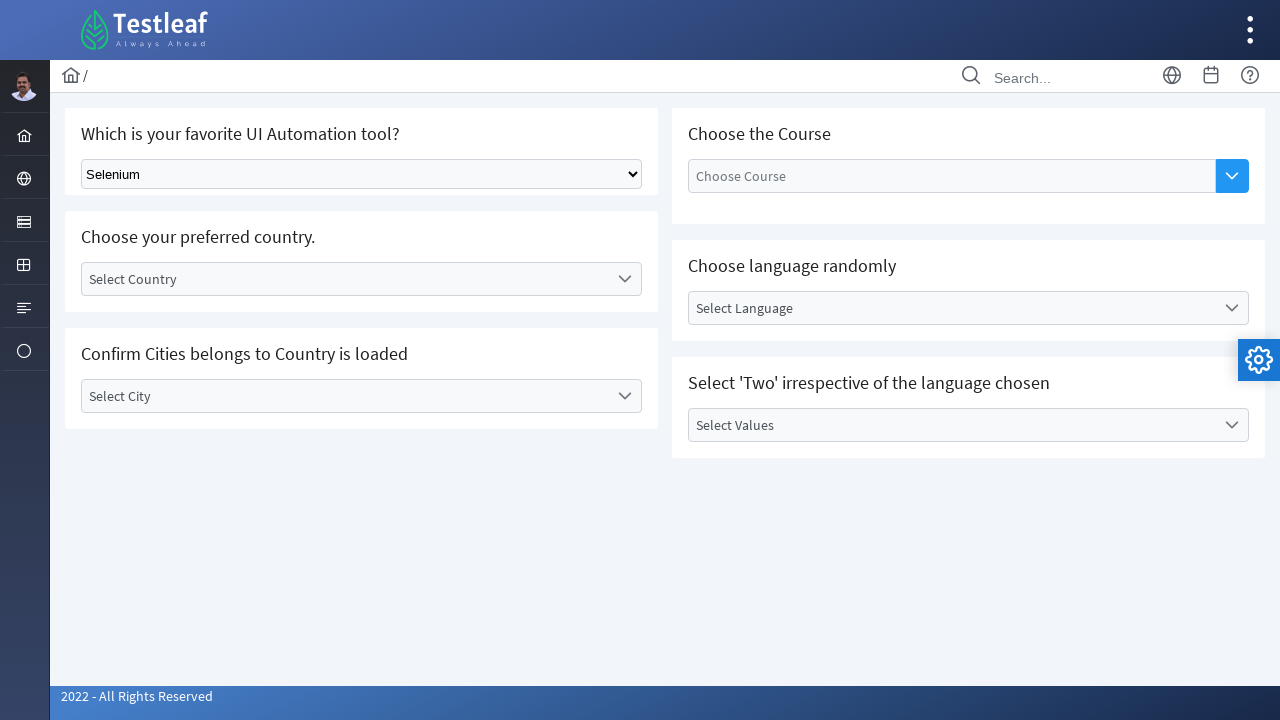

Clicked on second dropdown to open it at (362, 279) on xpath=//*[@id='j_idt87']/div/div[1]/div[2]/div
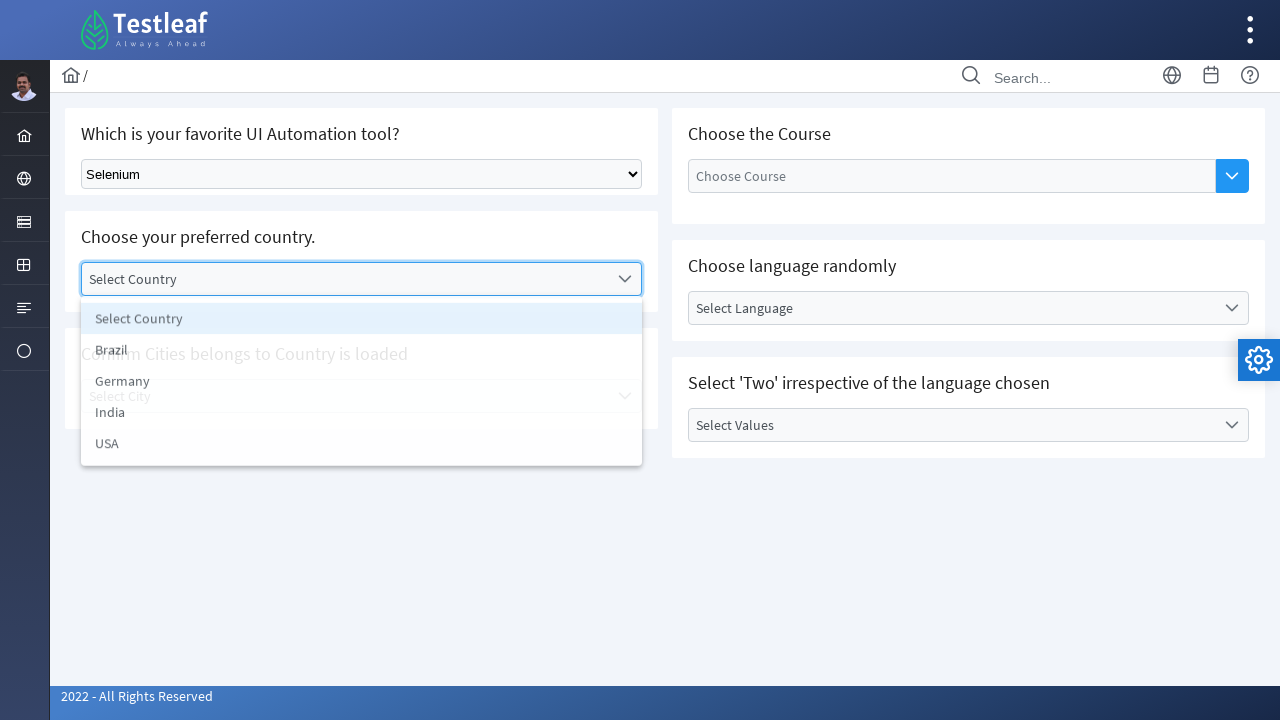

Typed 'USA' into second dropdown on xpath=//*[@id='j_idt87']/div/div[1]/div[2]/div
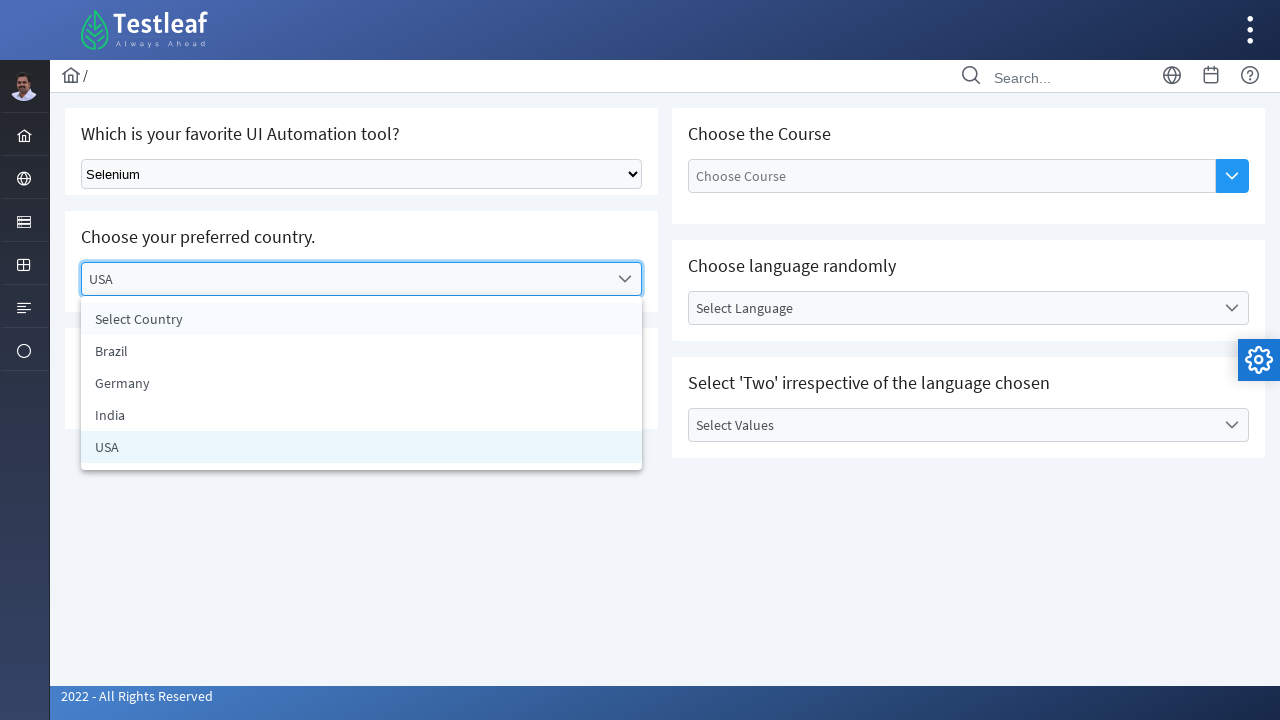

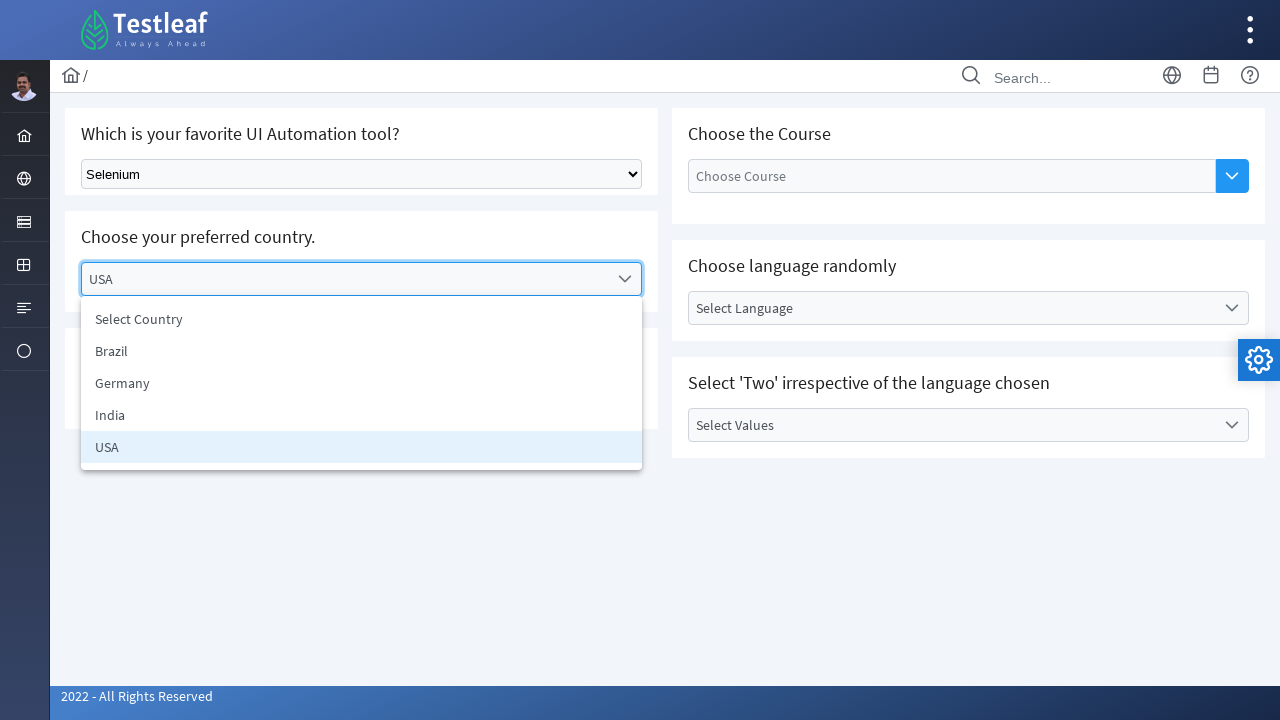